Demonstrates various element locator strategies (ID, class, tag, CSS, XPath) on Sauce Demo page, then navigates to Ultimate QA to test link text locators

Starting URL: https://www.saucedemo.com/

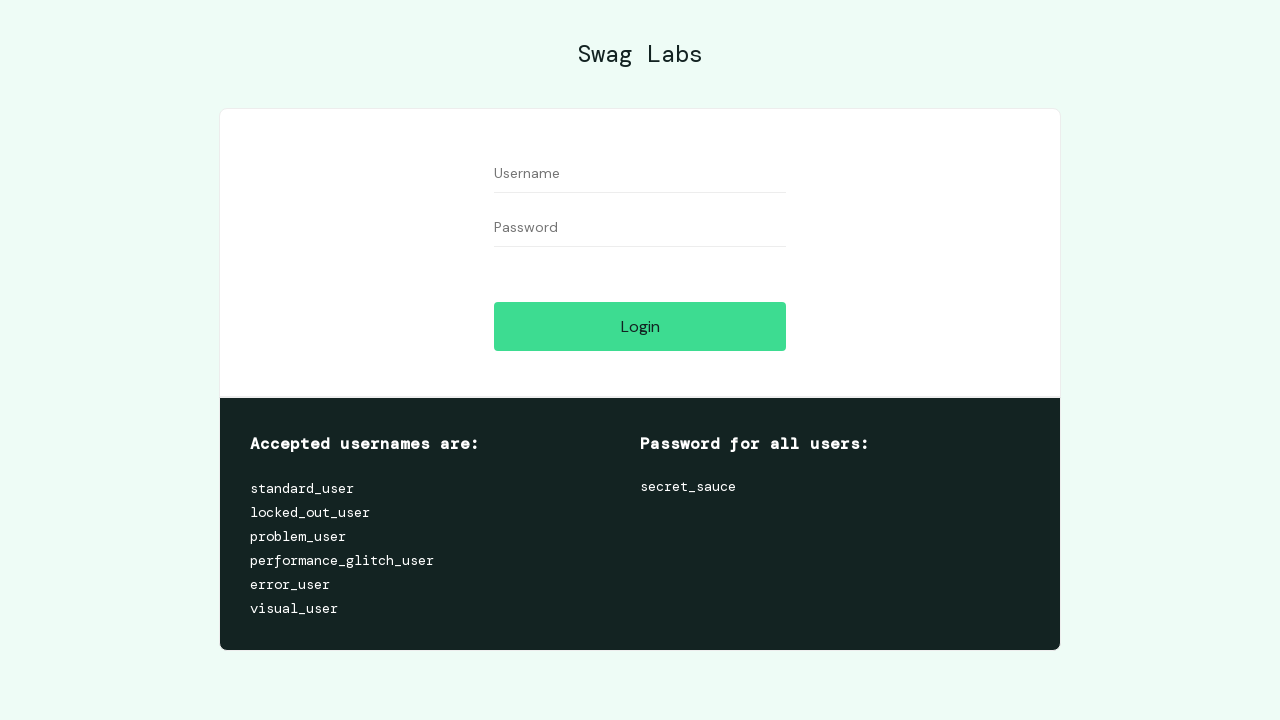

Located element by ID selector '#user-name'
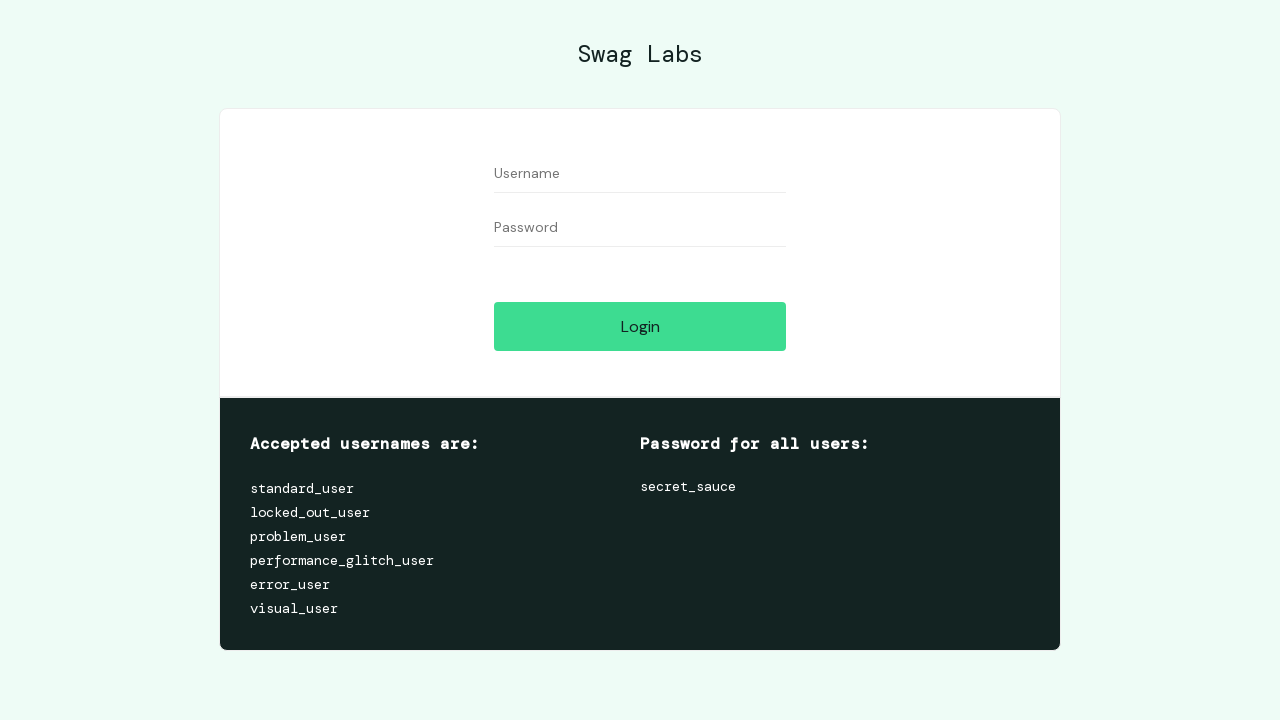

Located element by class name selector '.form_input'
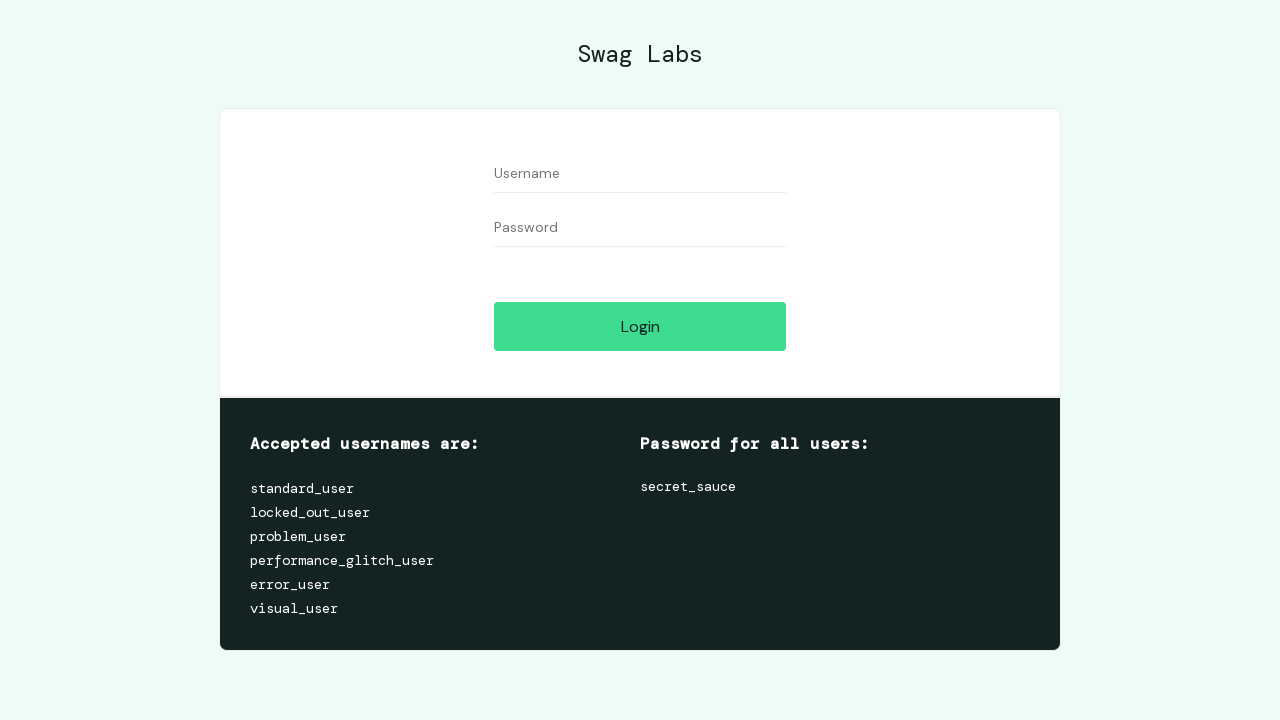

Located element by tag name selector 'input'
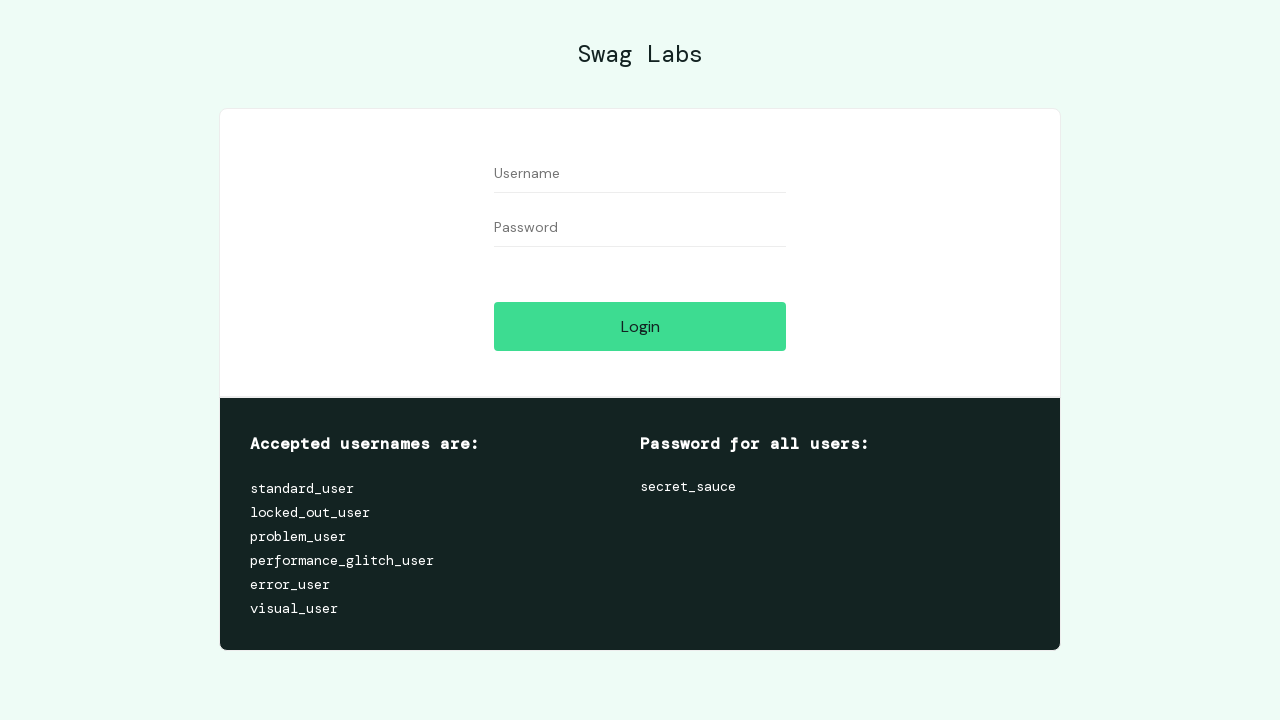

Located element by CSS selector '#user-name'
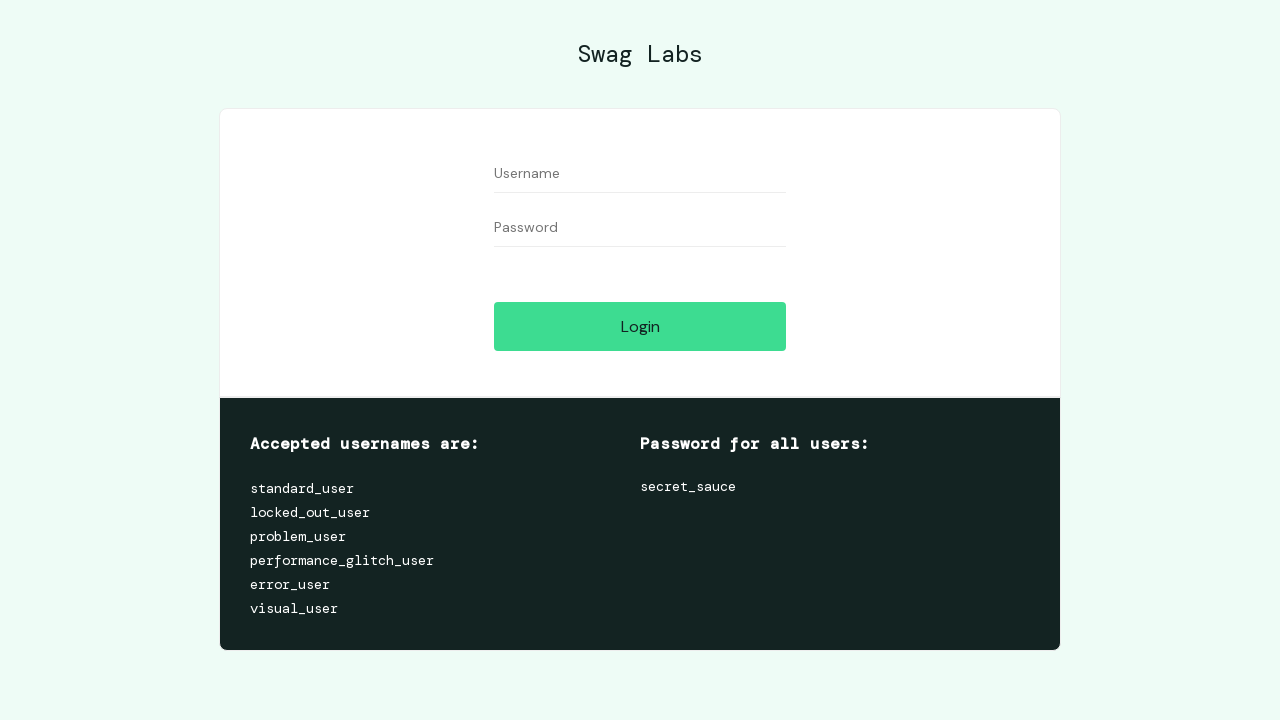

Located element by XPath selector "//*[@id='user-name']"
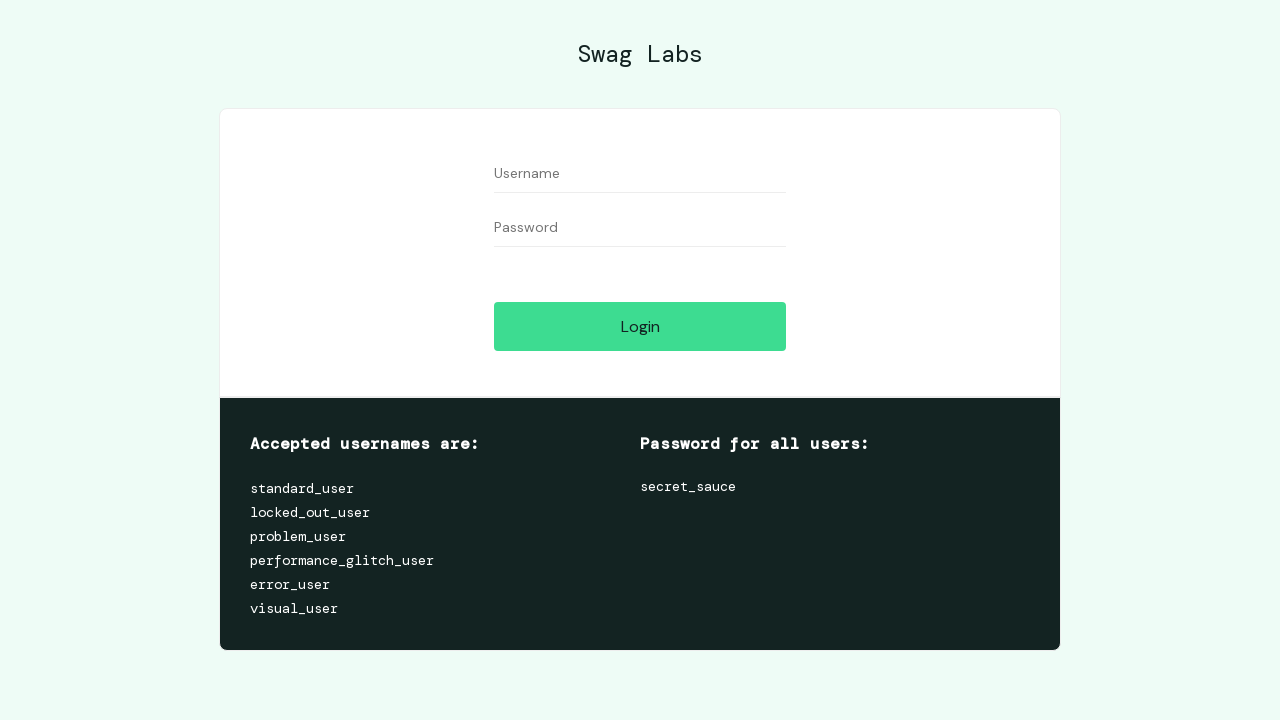

Navigated to Ultimate QA simple HTML elements page
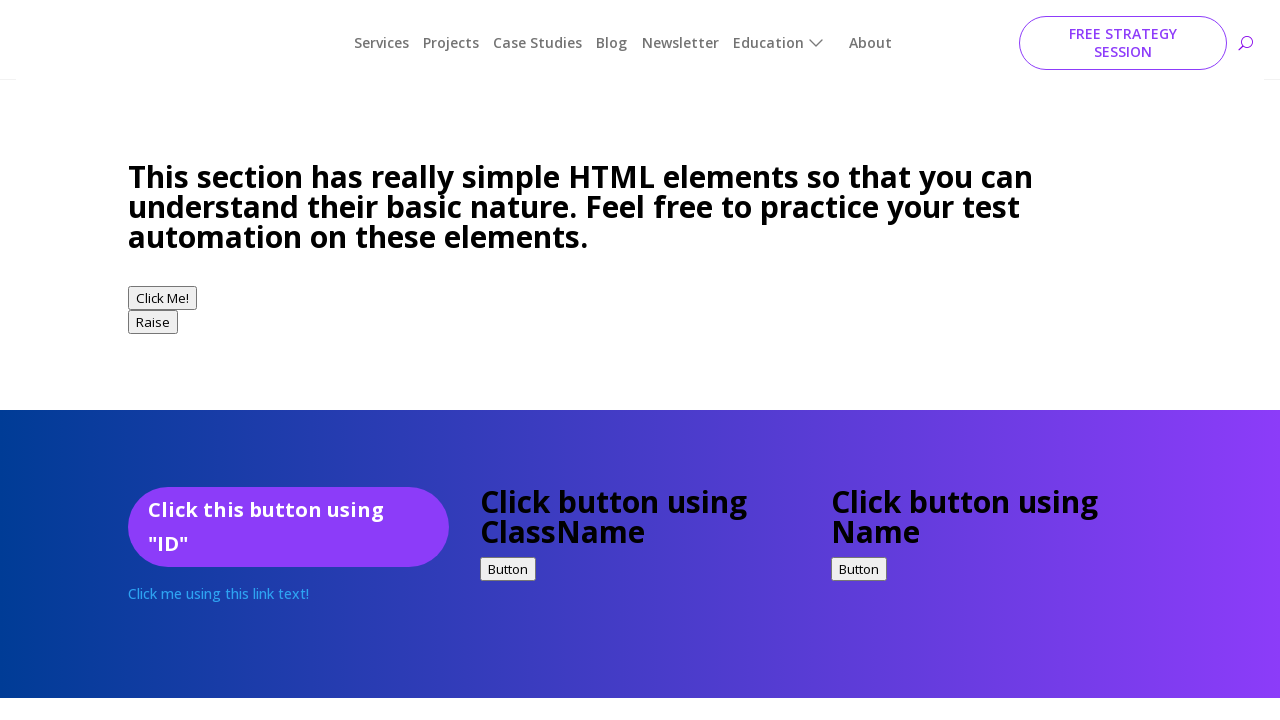

Located element by exact link text 'Click me using this link text!'
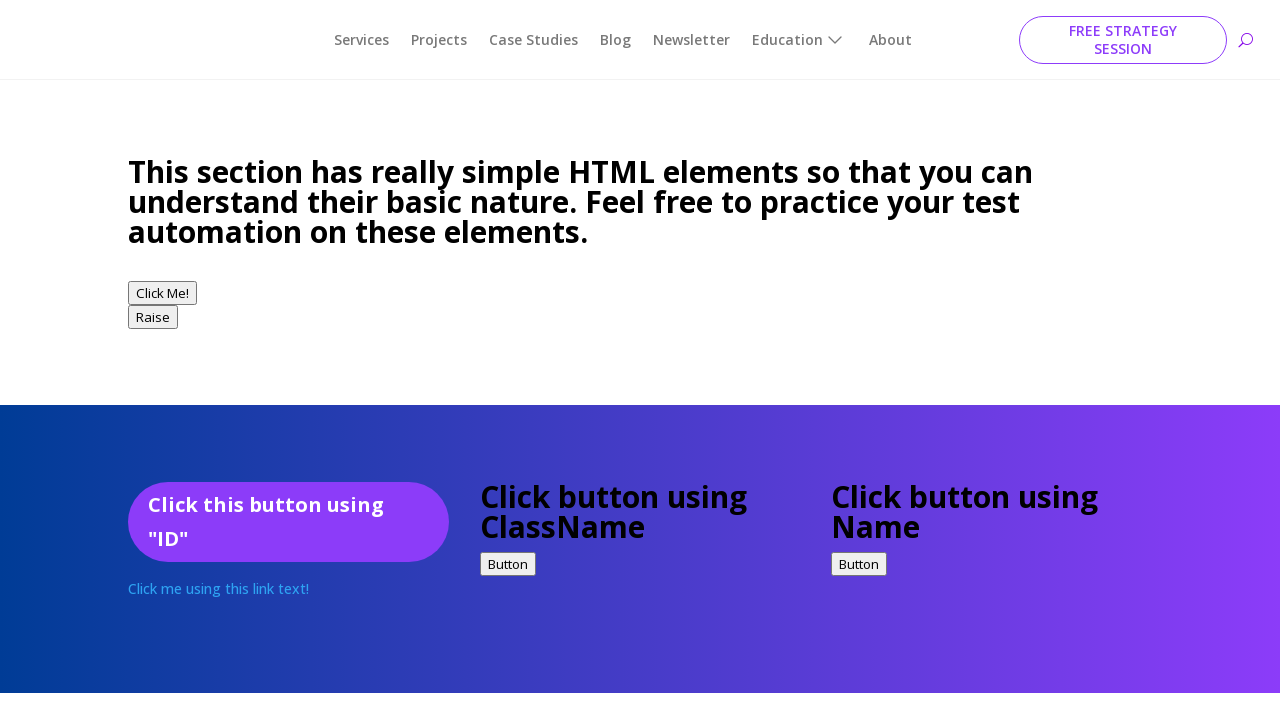

Located element by partial link text 'link text!'
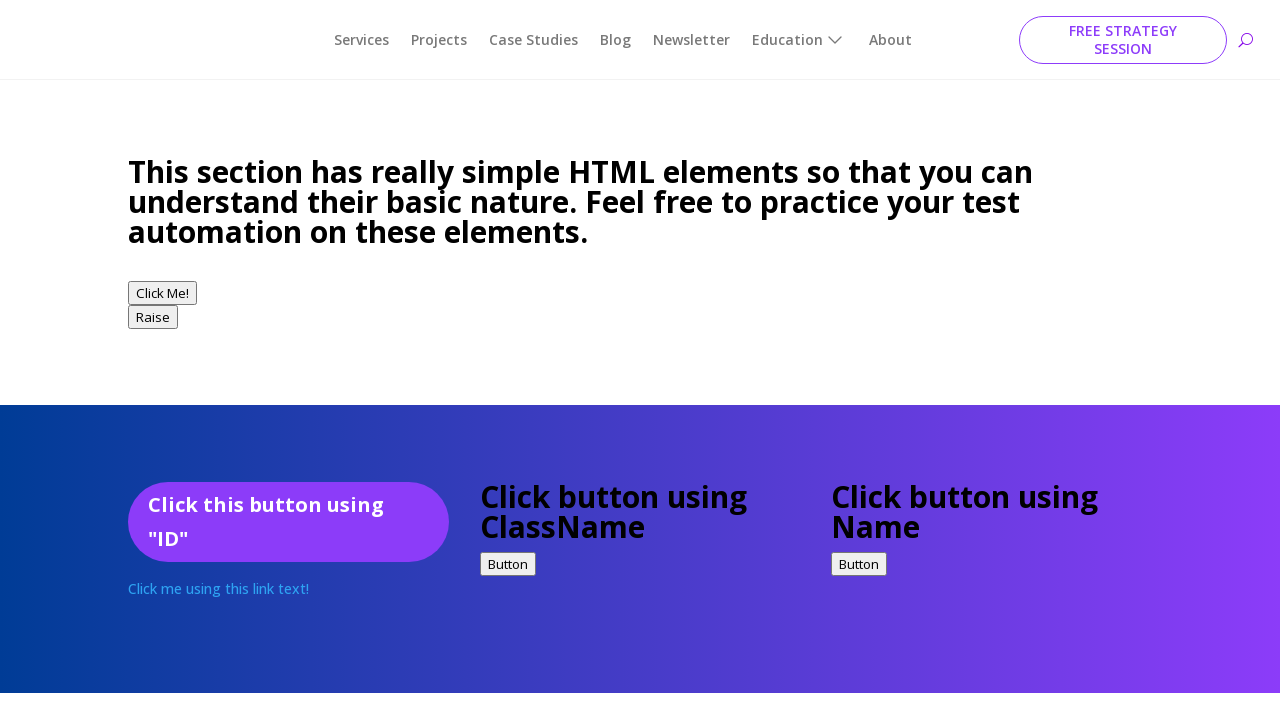

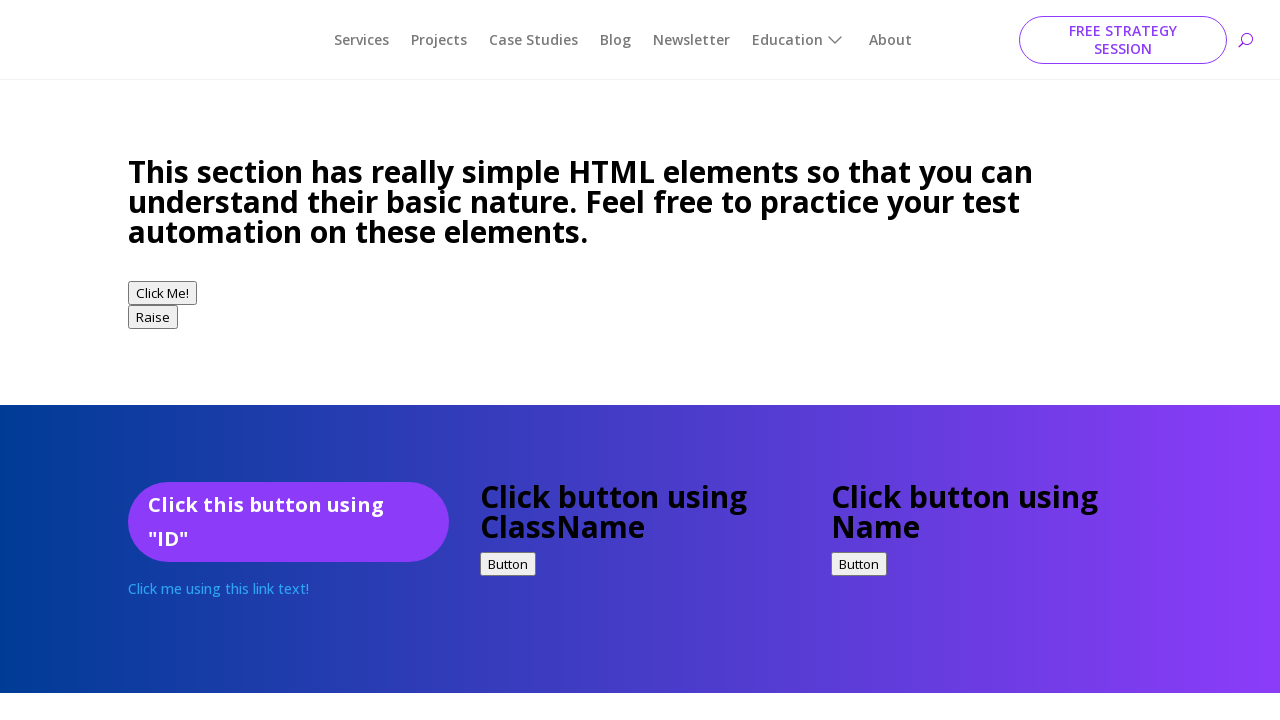